Tests iframe interaction by switching into an iframe, selecting a dropdown option, then switching back to the main frame and filling a text field

Starting URL: https://www.hyrtutorials.com/p/frames-practice.html

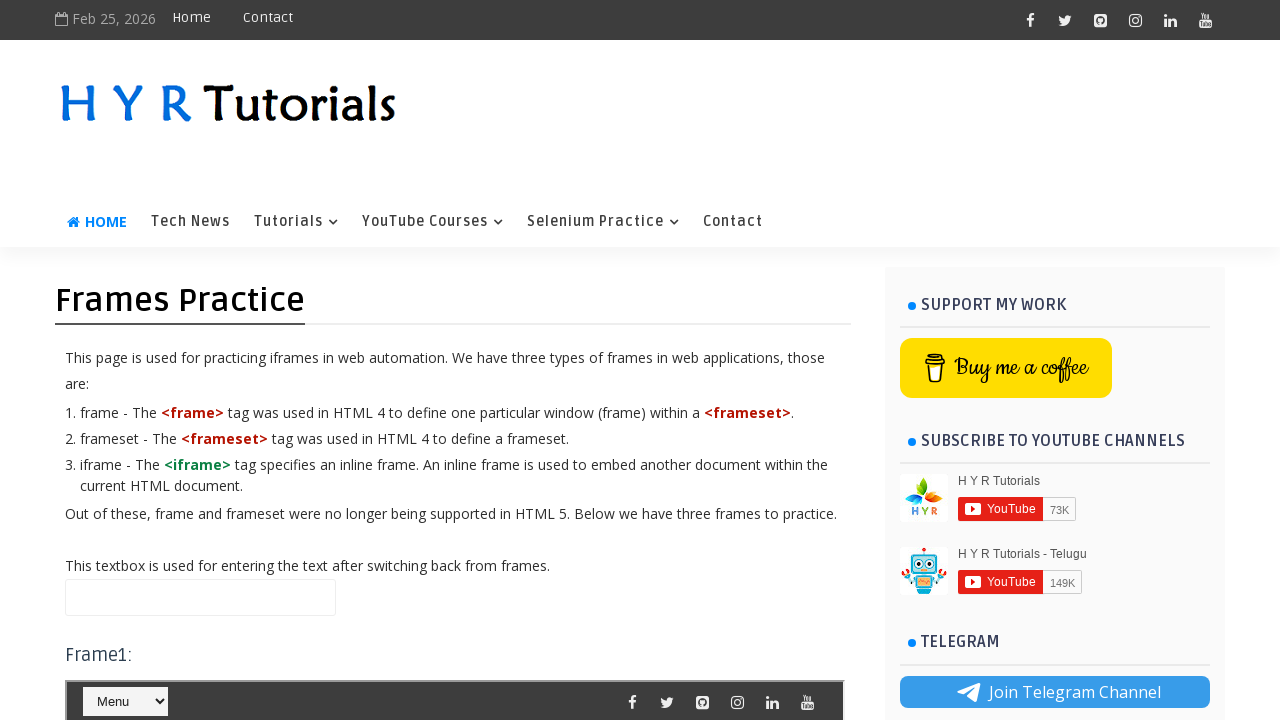

Scrolled down 500px to make iframe visible
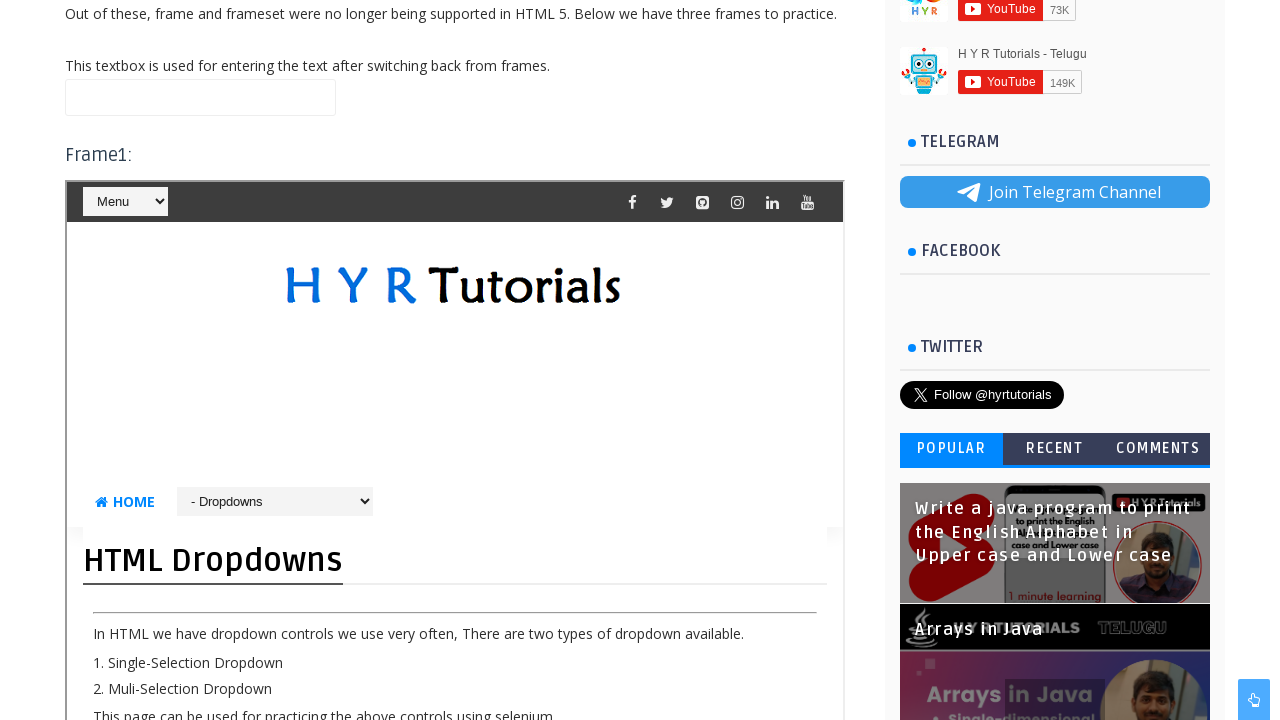

Located iframe with id 'frm1'
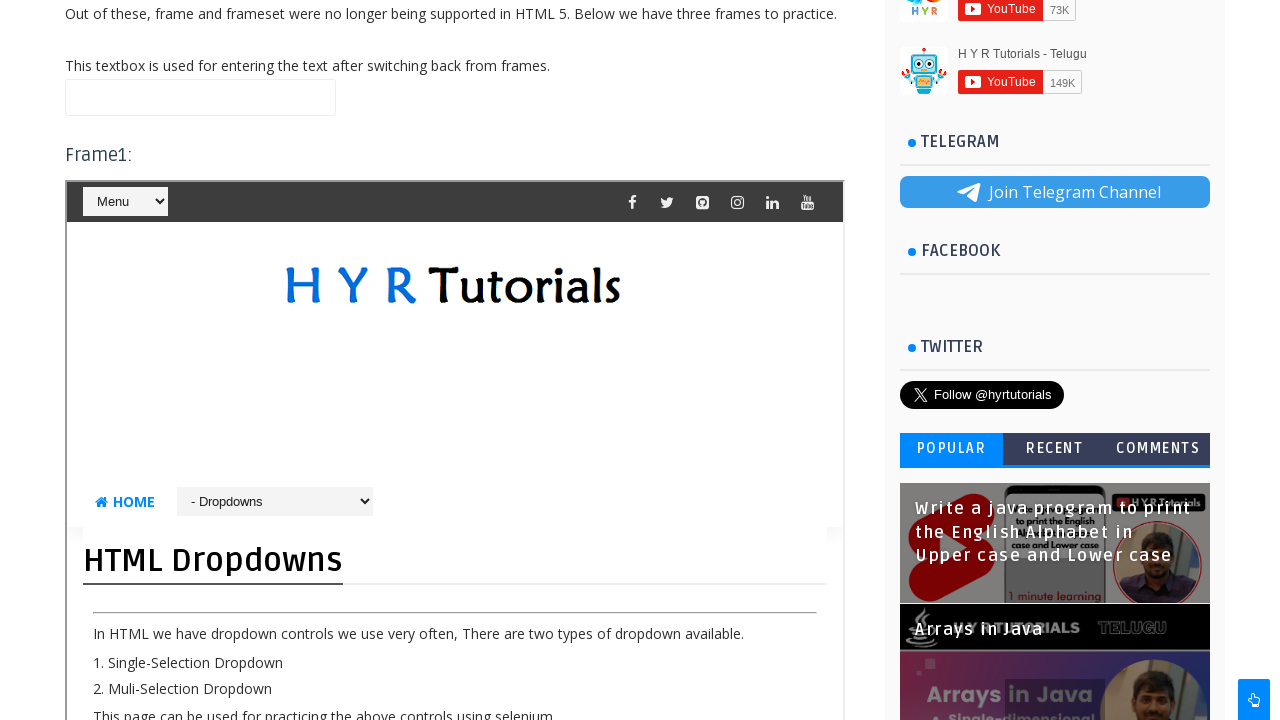

Selected 'Java' option from dropdown in iframe on #frm1 >> internal:control=enter-frame >> #selectnav1
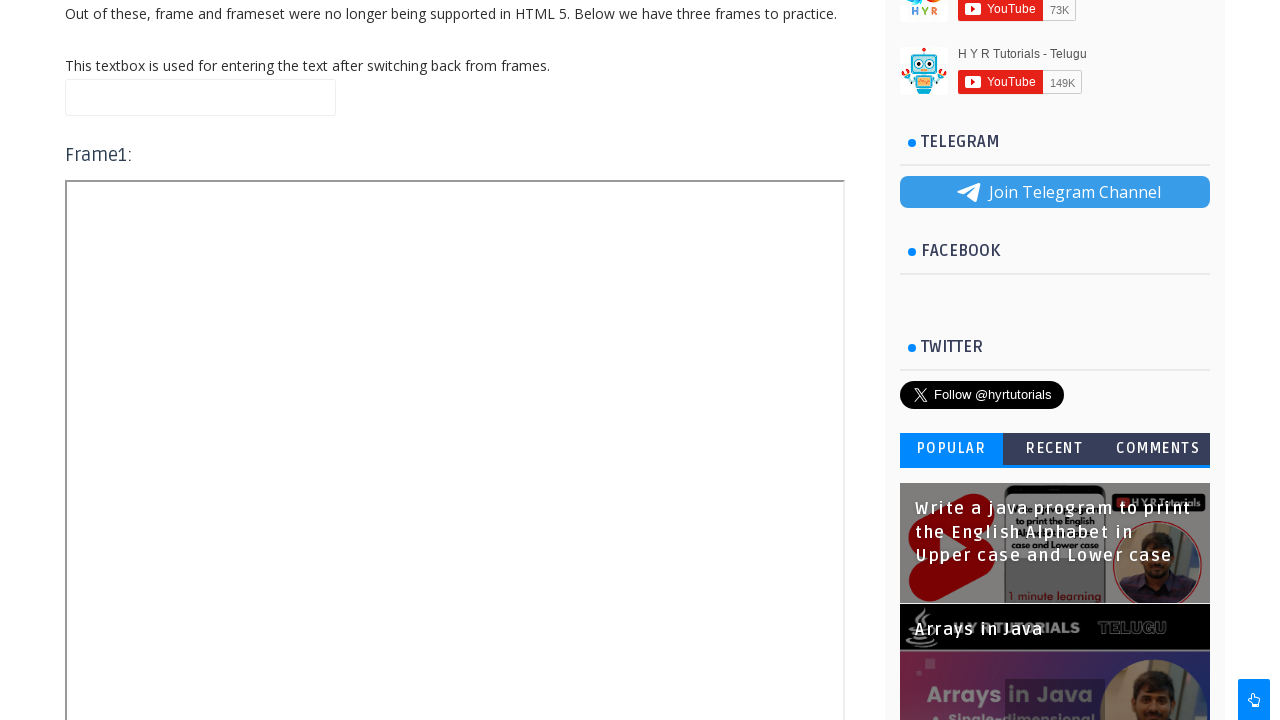

Filled text field with 'jakkam' in main frame on #name
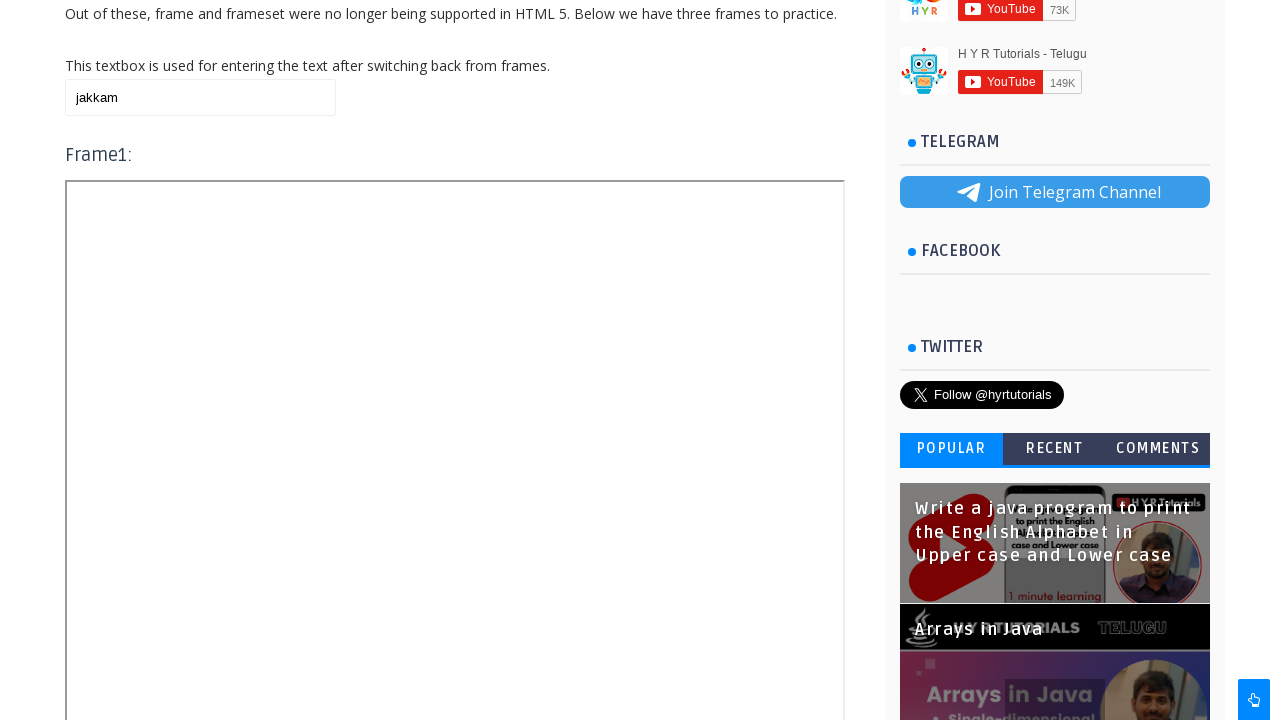

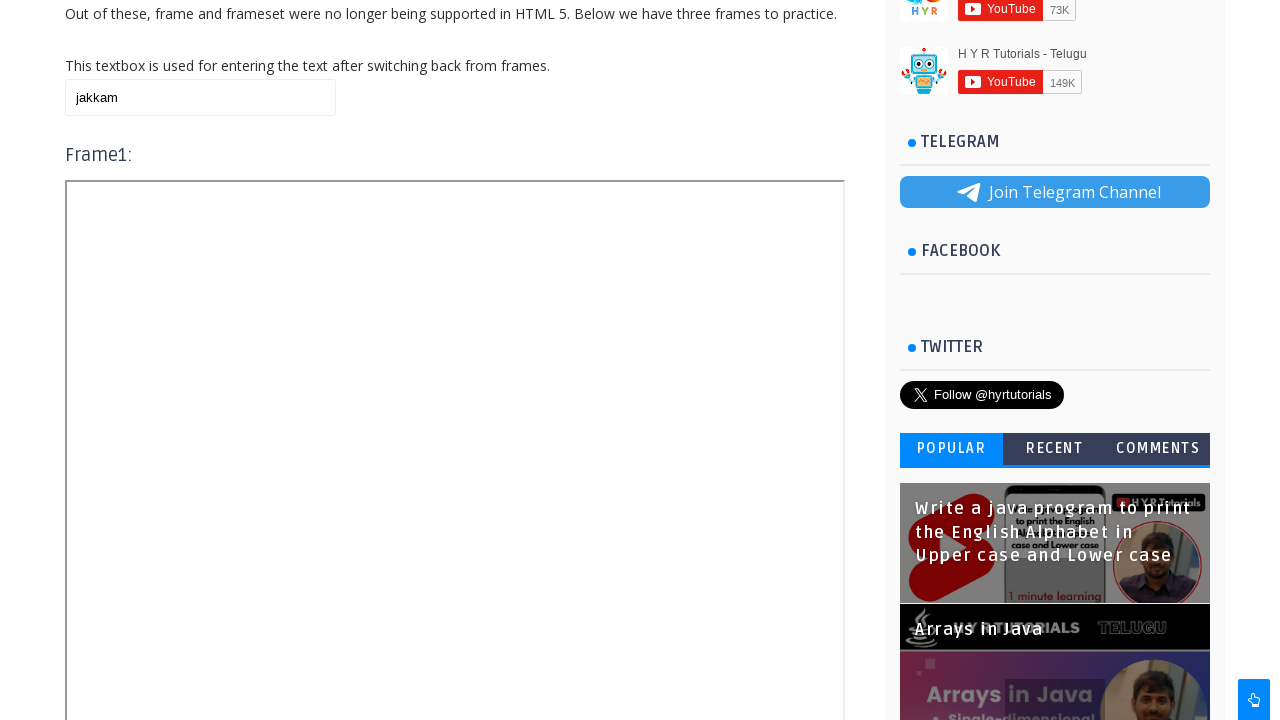